Tests the add-to-cart functionality on DemoBlaze by selecting a Samsung Galaxy S6 product and clicking the add to cart button.

Starting URL: https://www.demoblaze.com/

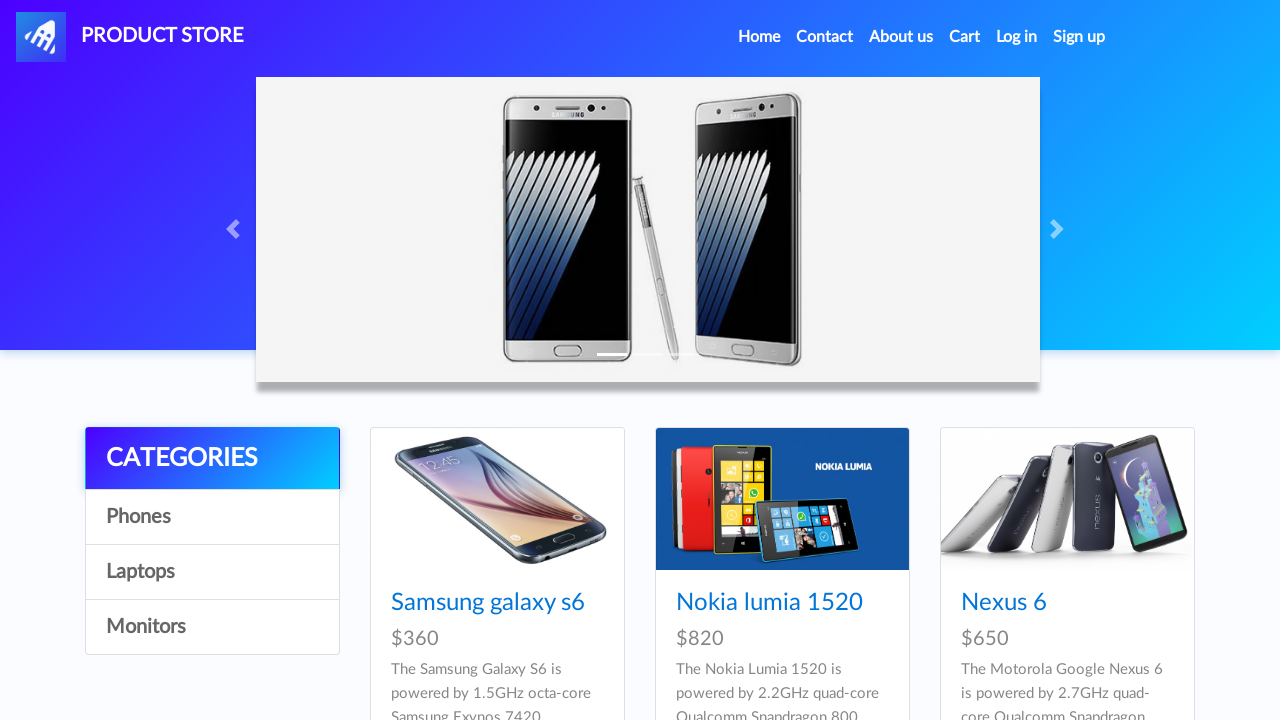

Clicked on Samsung Galaxy S6 product link at (488, 603) on a:text('Samsung galaxy s6')
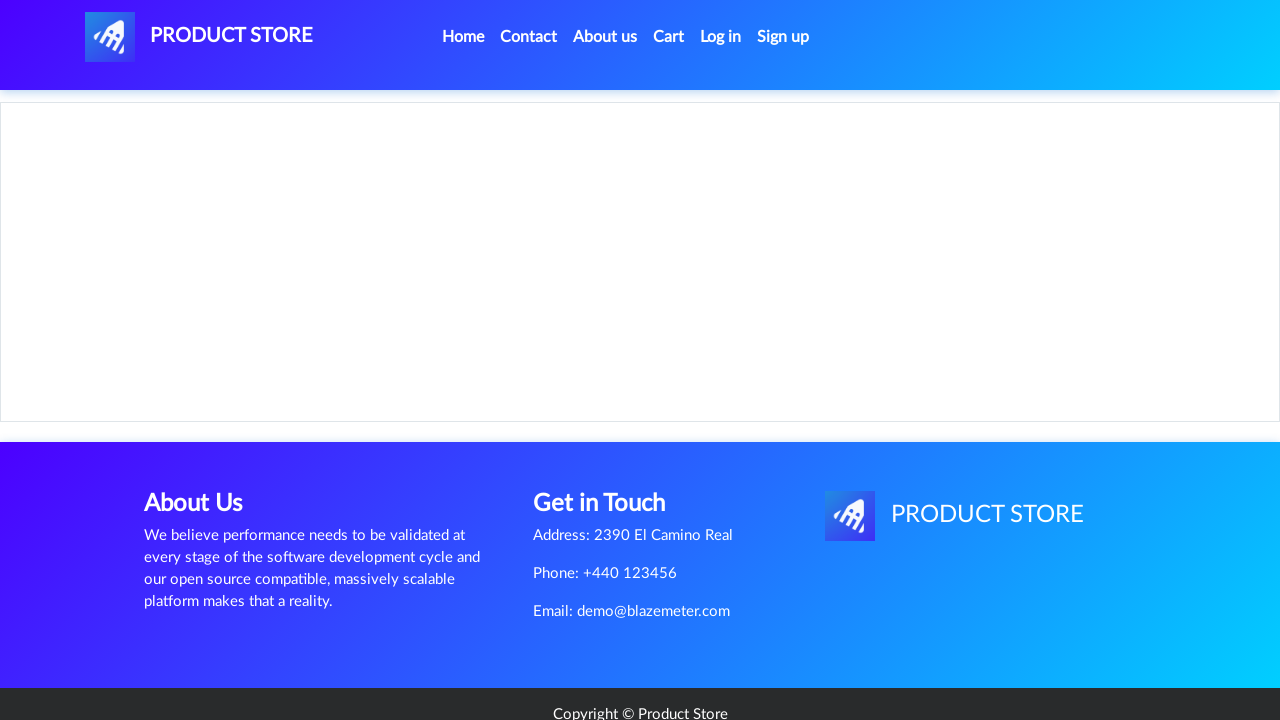

Product page loaded with Samsung Galaxy S6 heading
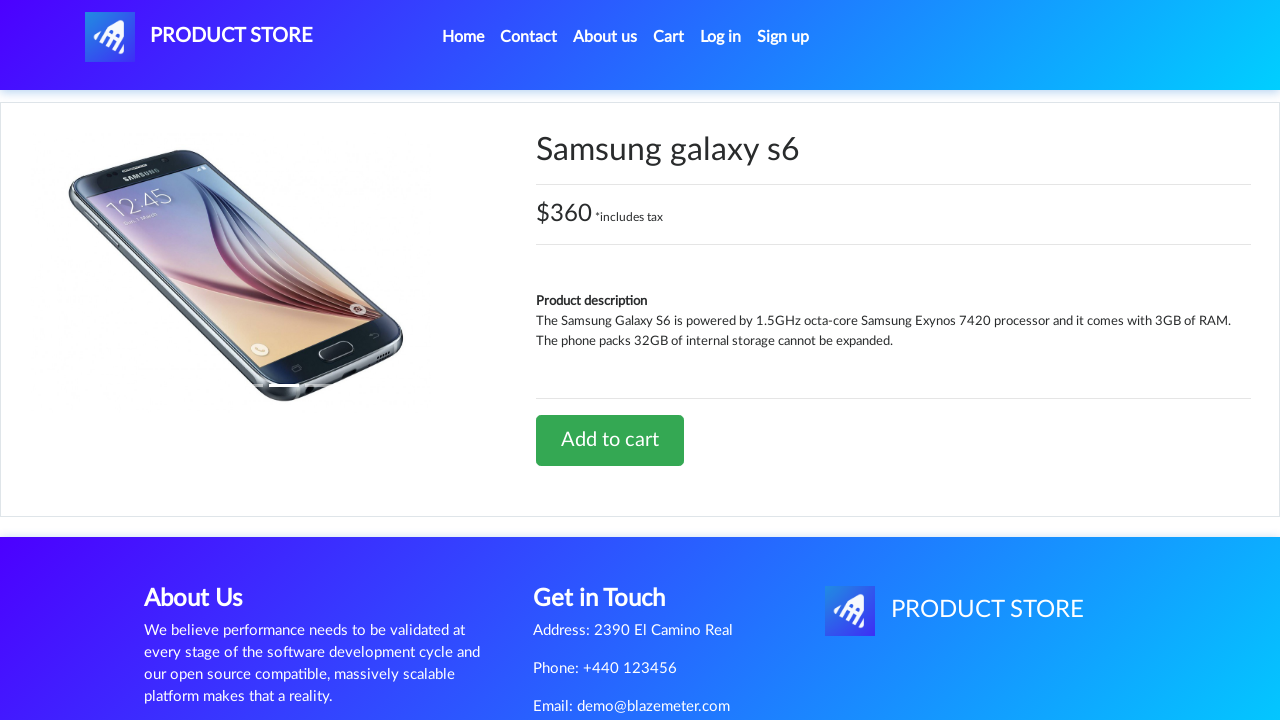

Clicked Add to Cart button at (610, 440) on a[onclick='addToCart(1)']
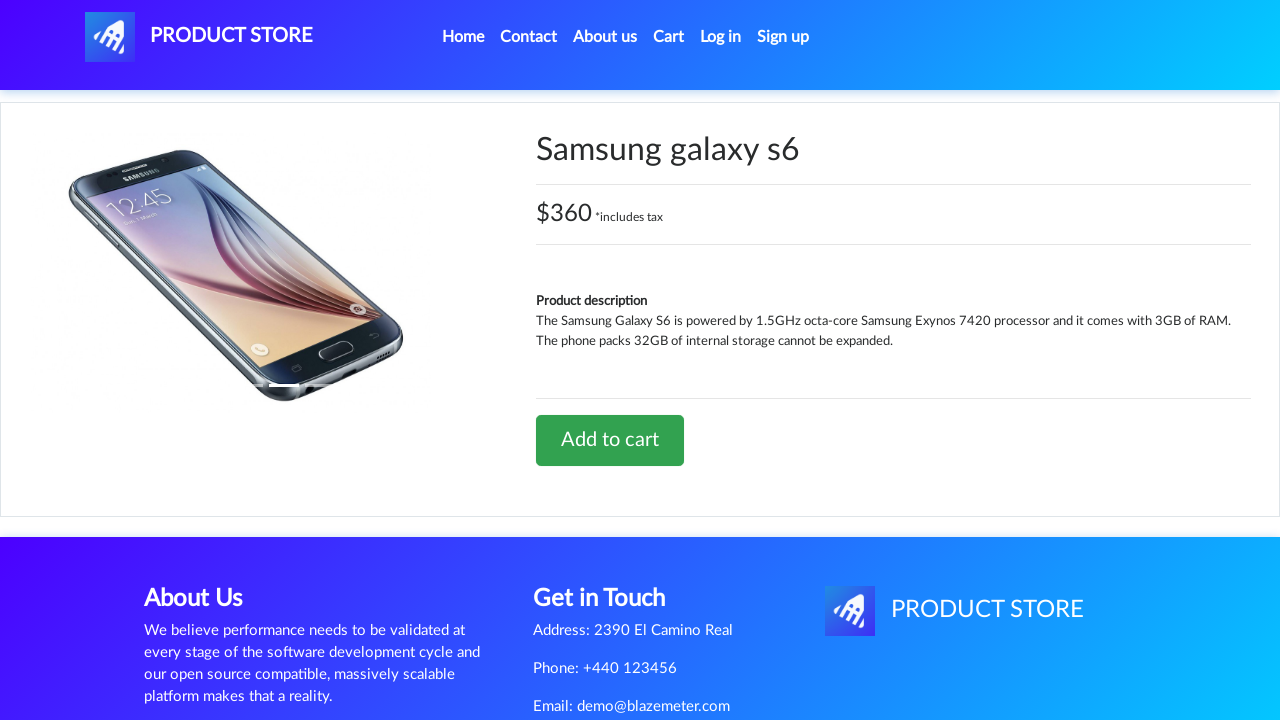

Set up dialog handler to accept alerts
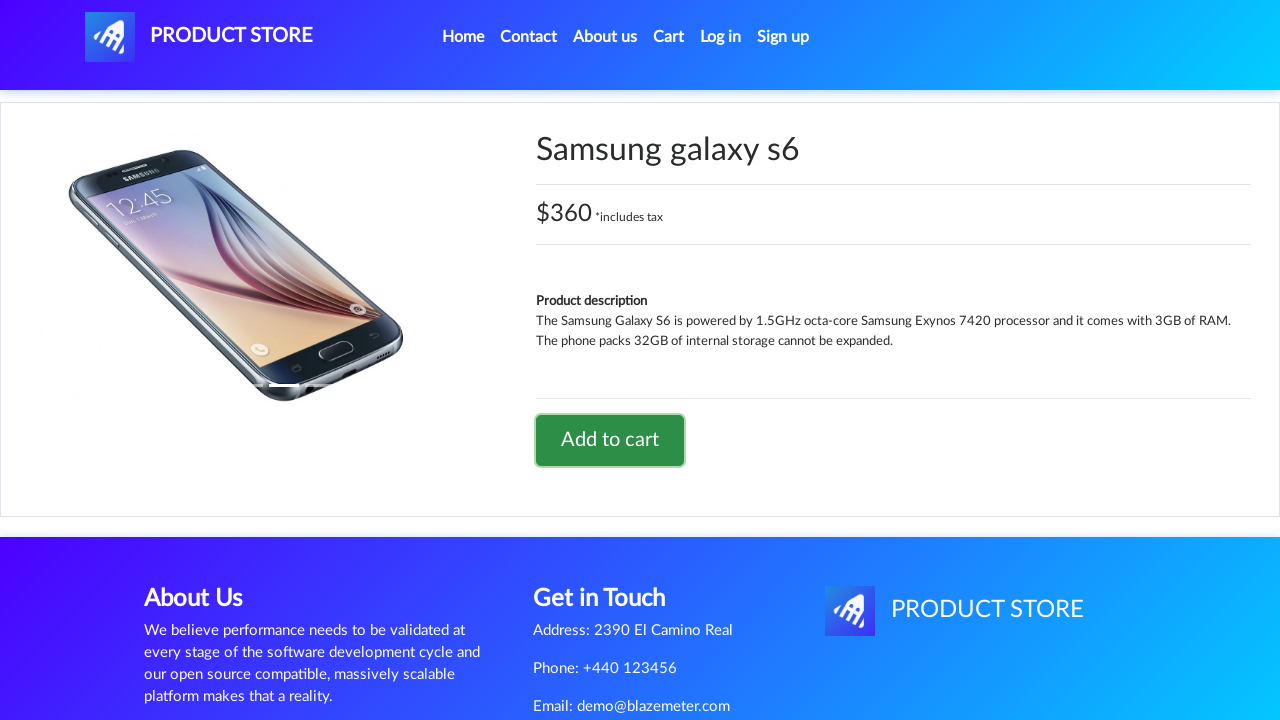

Waited 2 seconds for add-to-cart confirmation
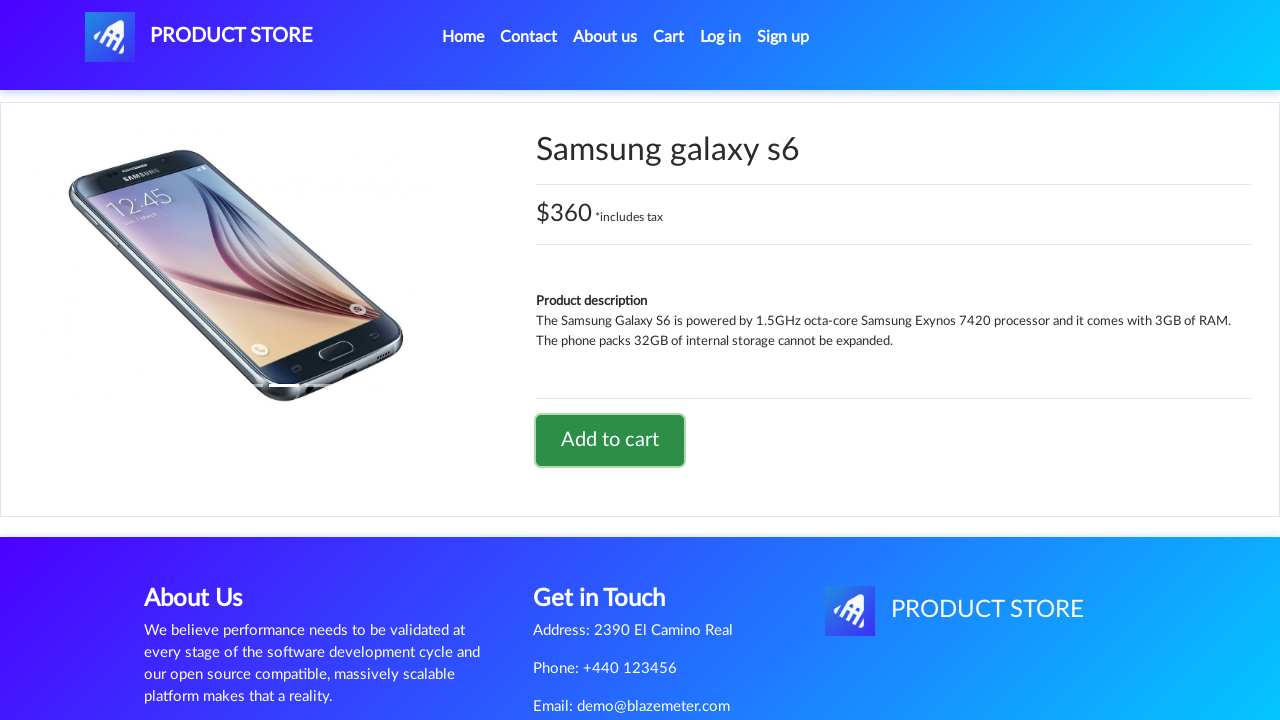

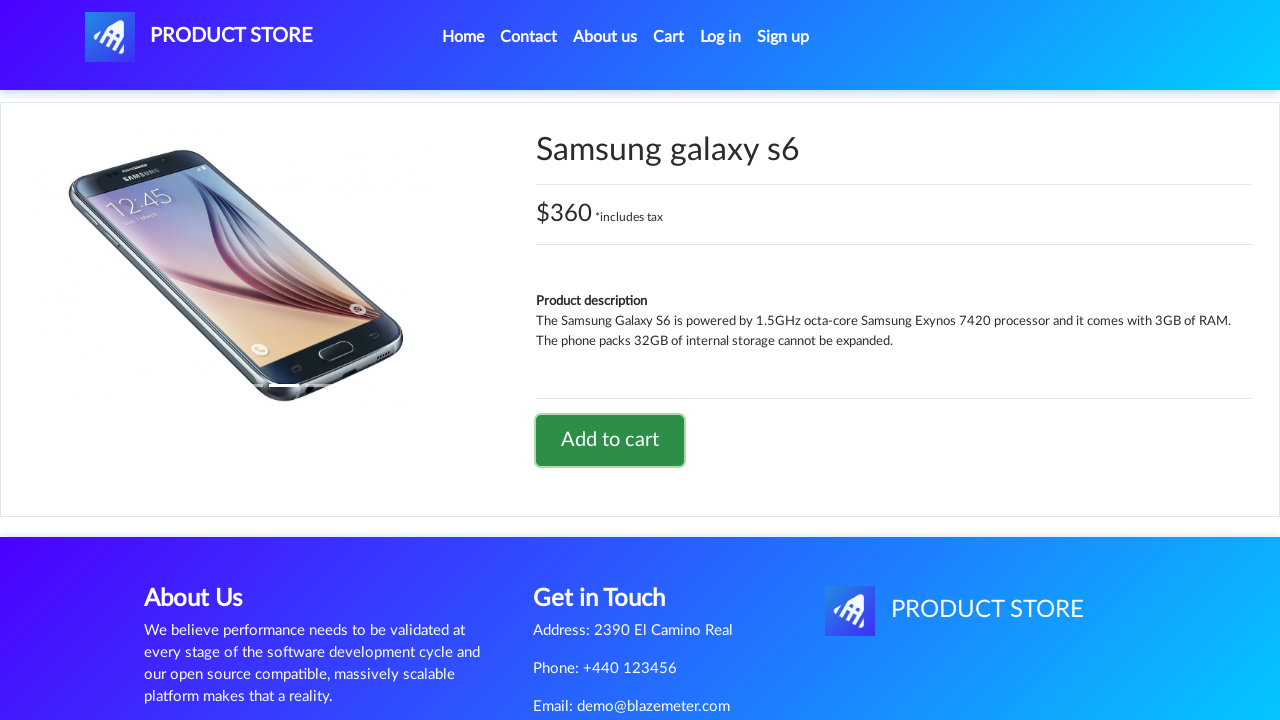